Tests that todo data persists after page reload

Starting URL: https://demo.playwright.dev/todomvc

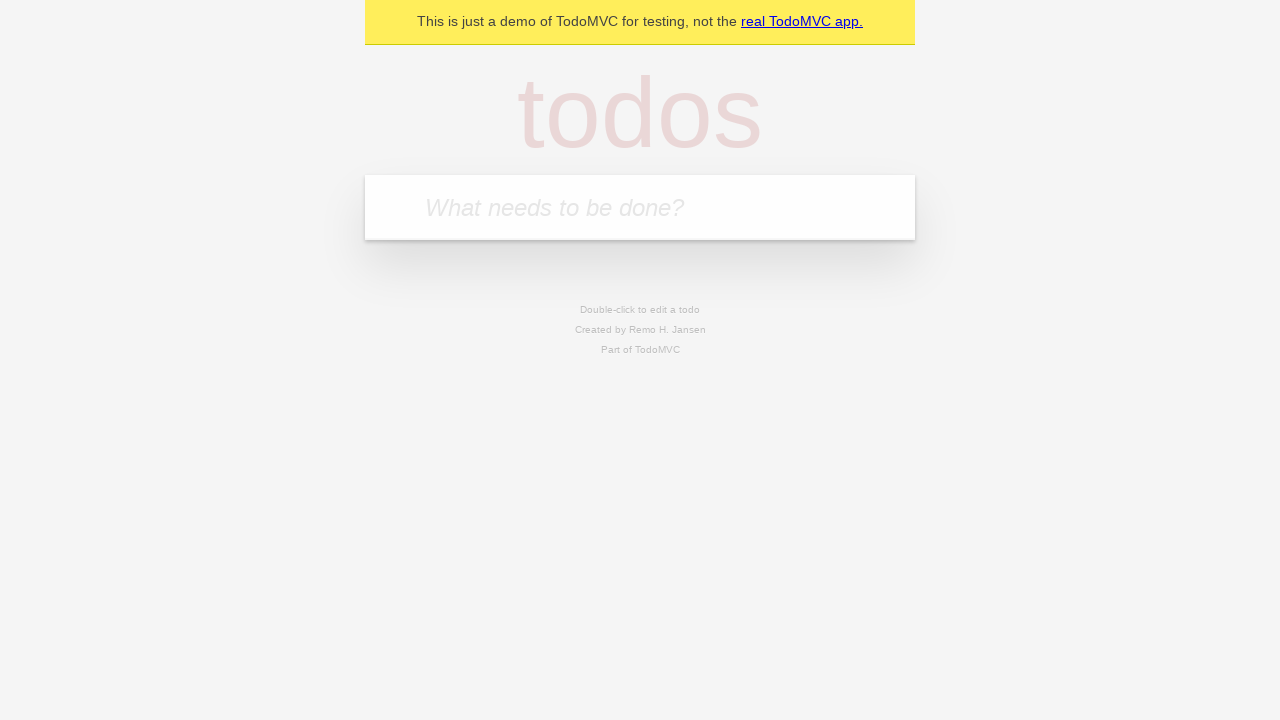

Filled todo input with 'buy some cheese' on internal:attr=[placeholder="What needs to be done?"i]
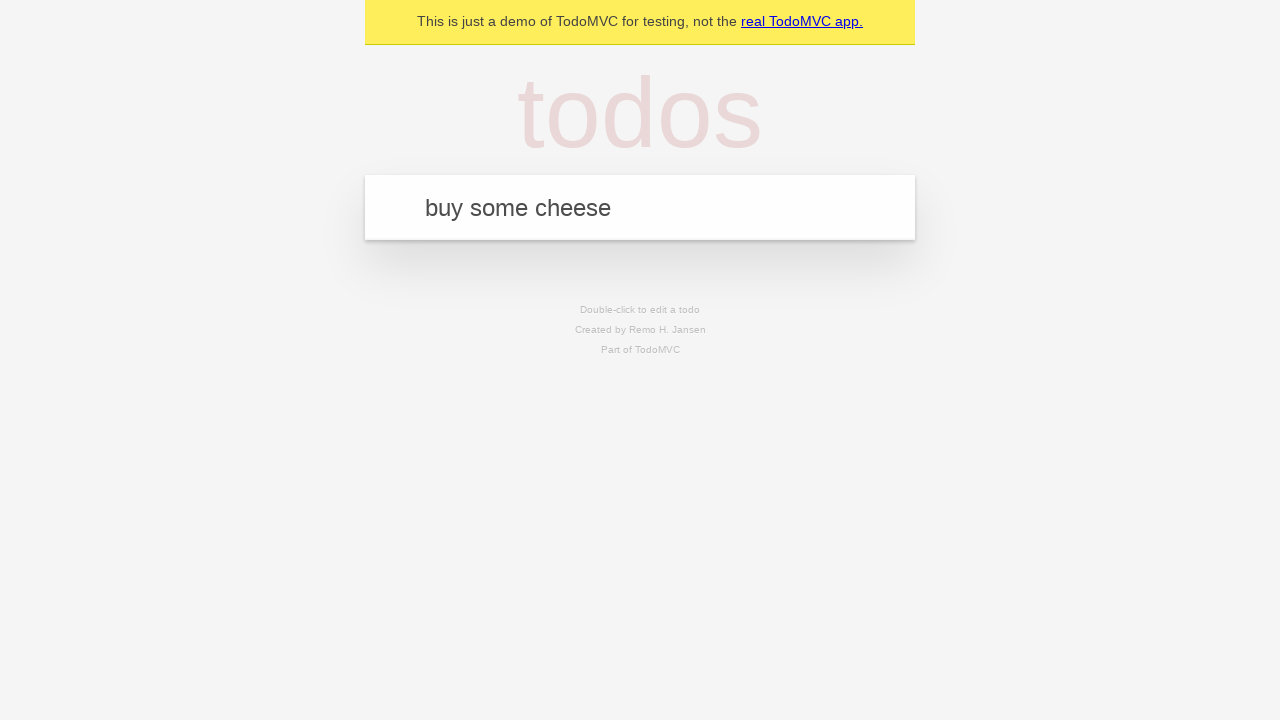

Pressed Enter to create first todo on internal:attr=[placeholder="What needs to be done?"i]
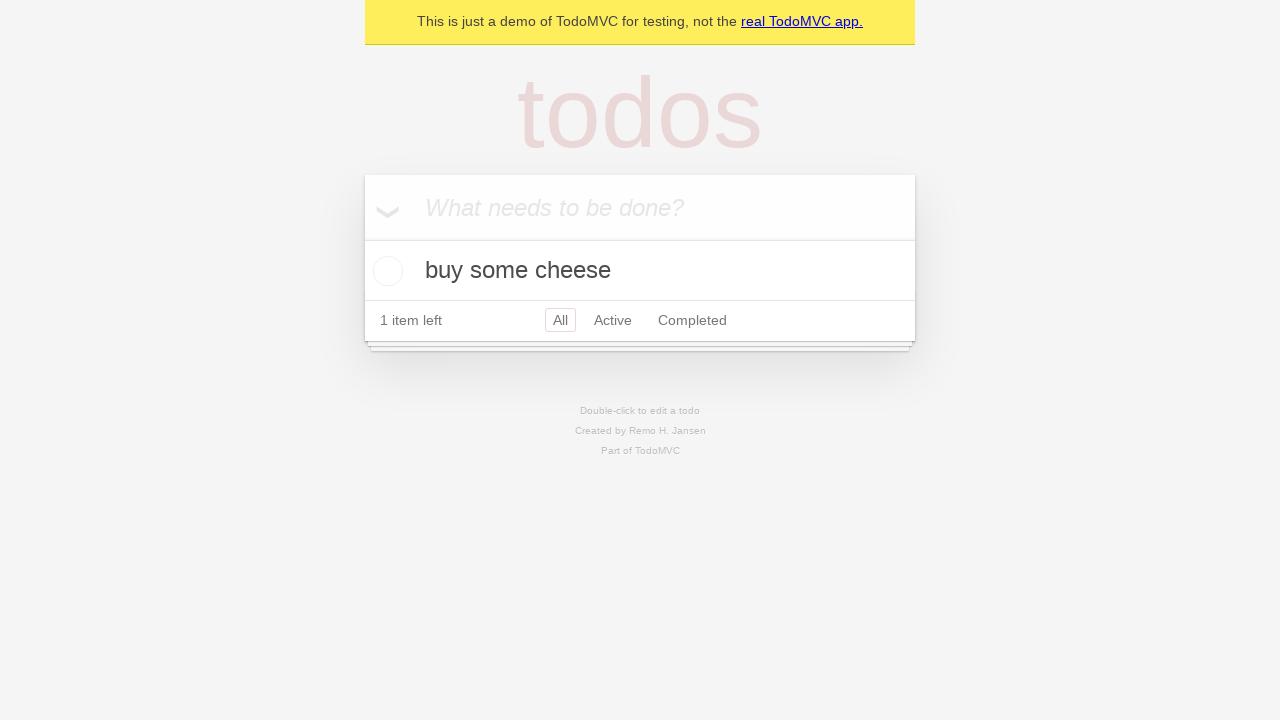

Filled todo input with 'feed the cat' on internal:attr=[placeholder="What needs to be done?"i]
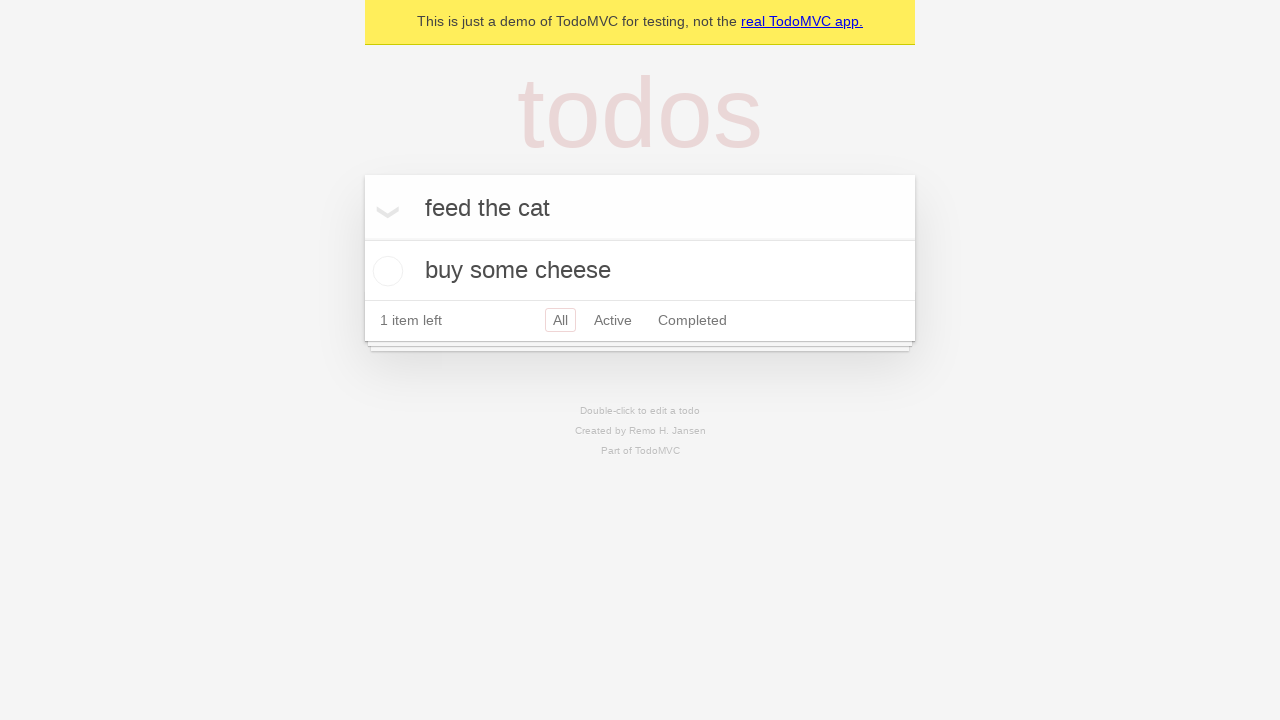

Pressed Enter to create second todo on internal:attr=[placeholder="What needs to be done?"i]
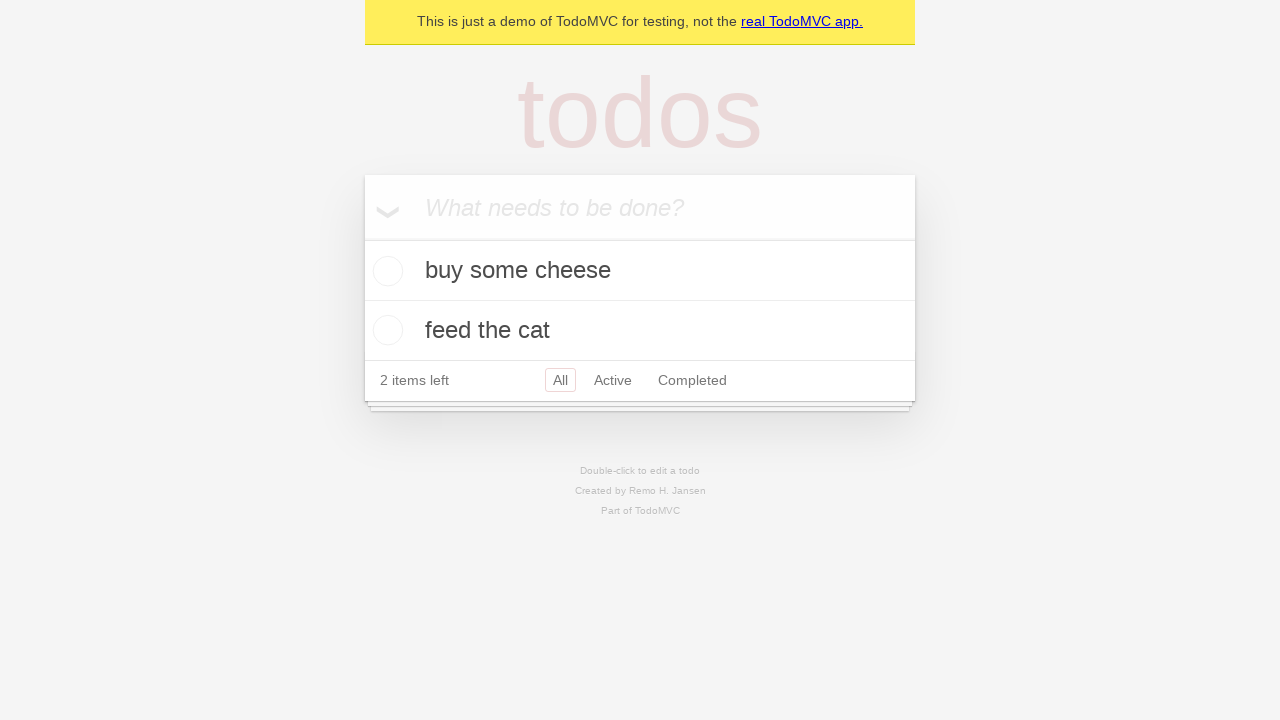

Waited for second todo item to appear
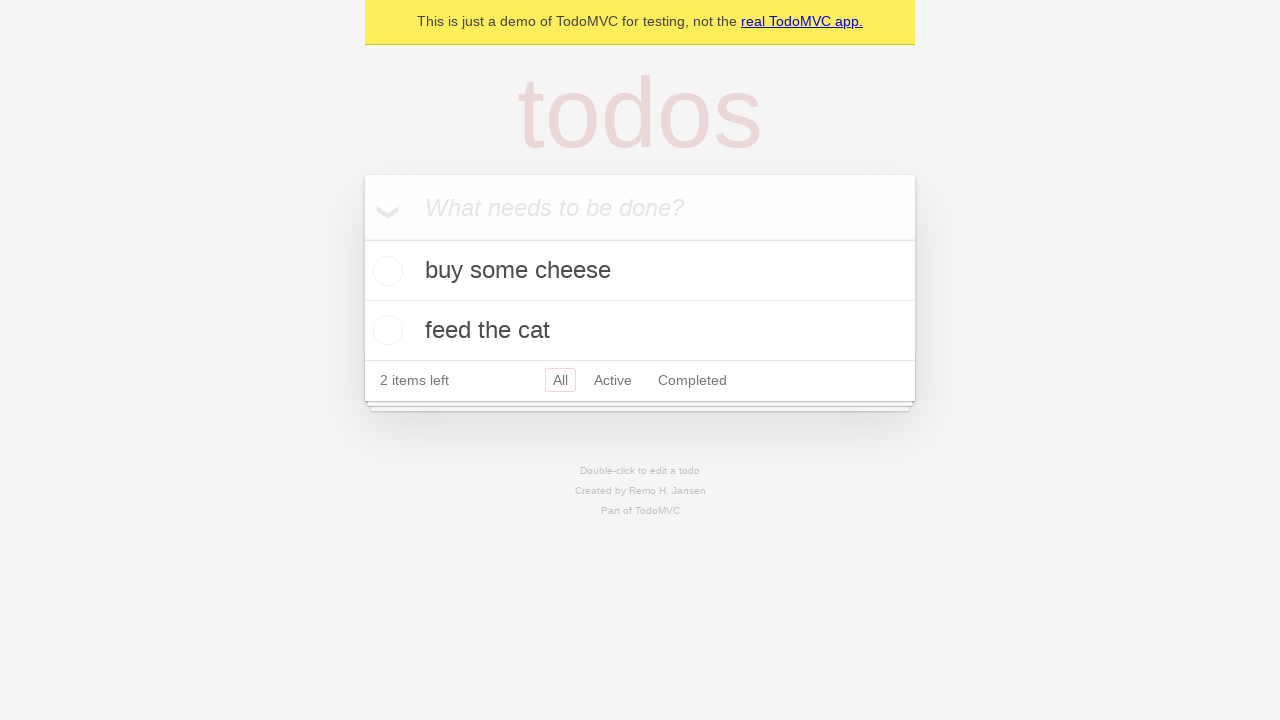

Checked the first todo item at (385, 271) on [data-testid='todo-item'] >> nth=0 >> internal:role=checkbox
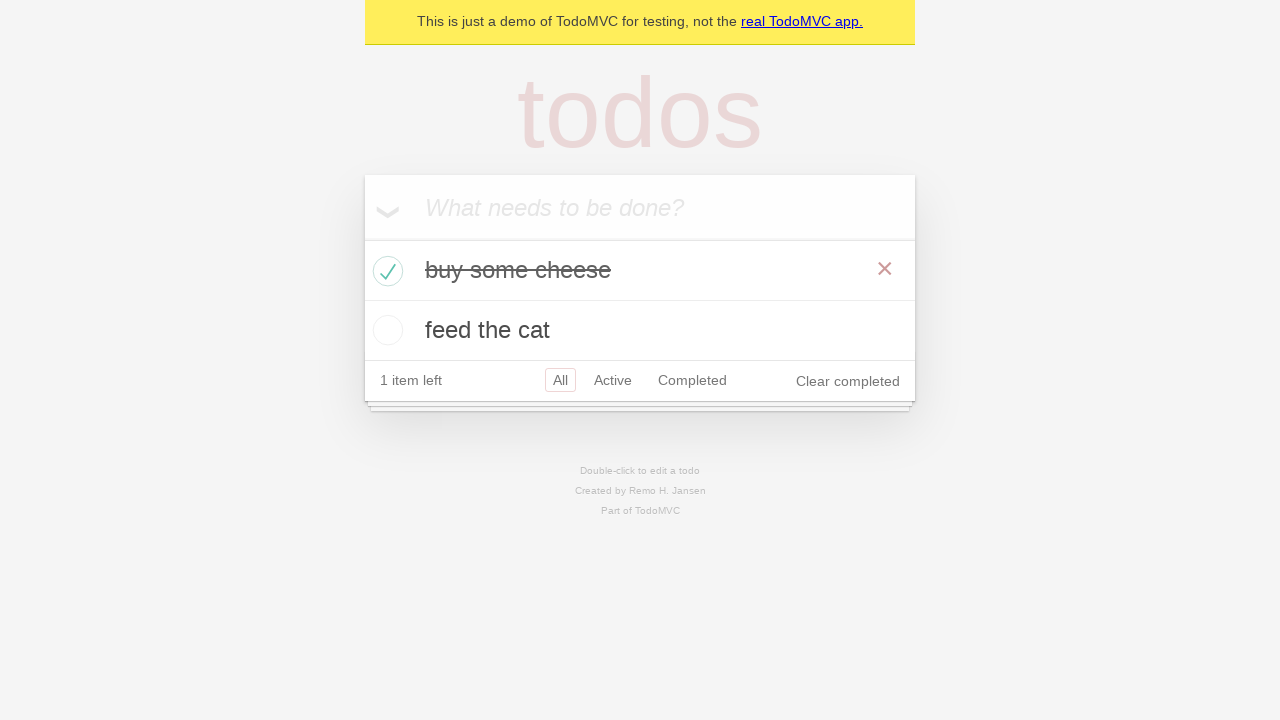

Reloaded the page
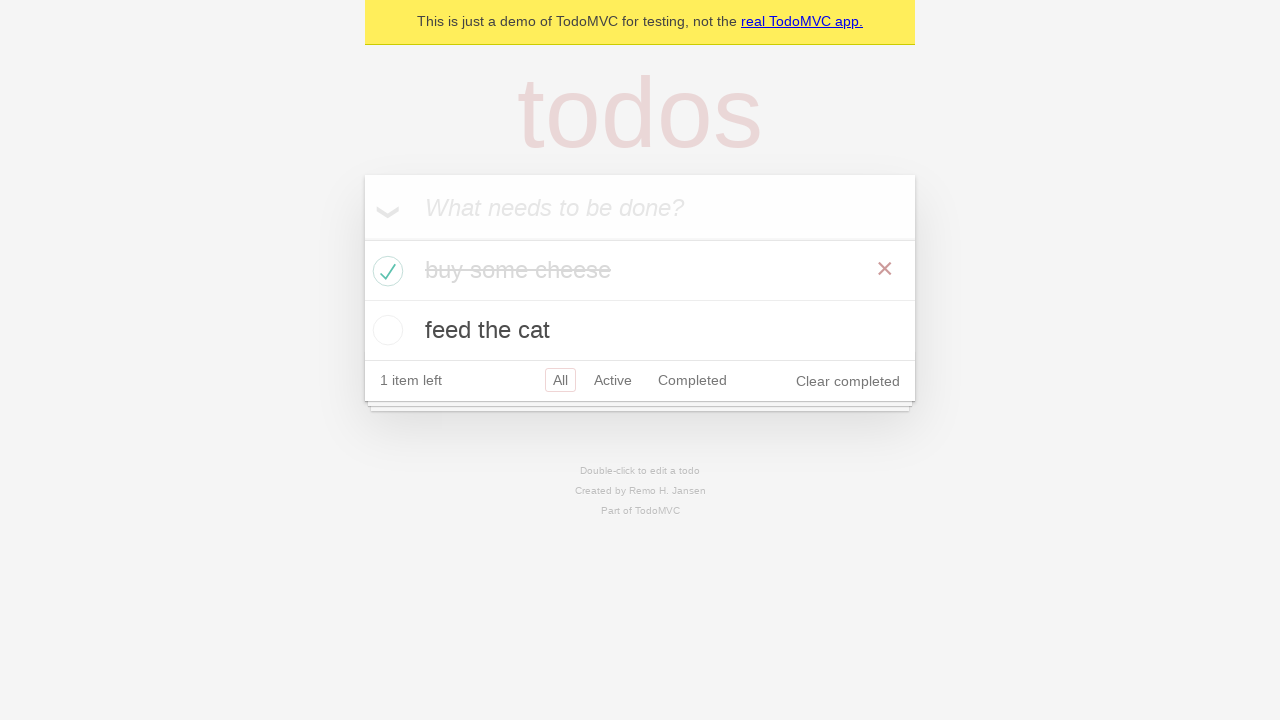

Waited for todos to load after page reload
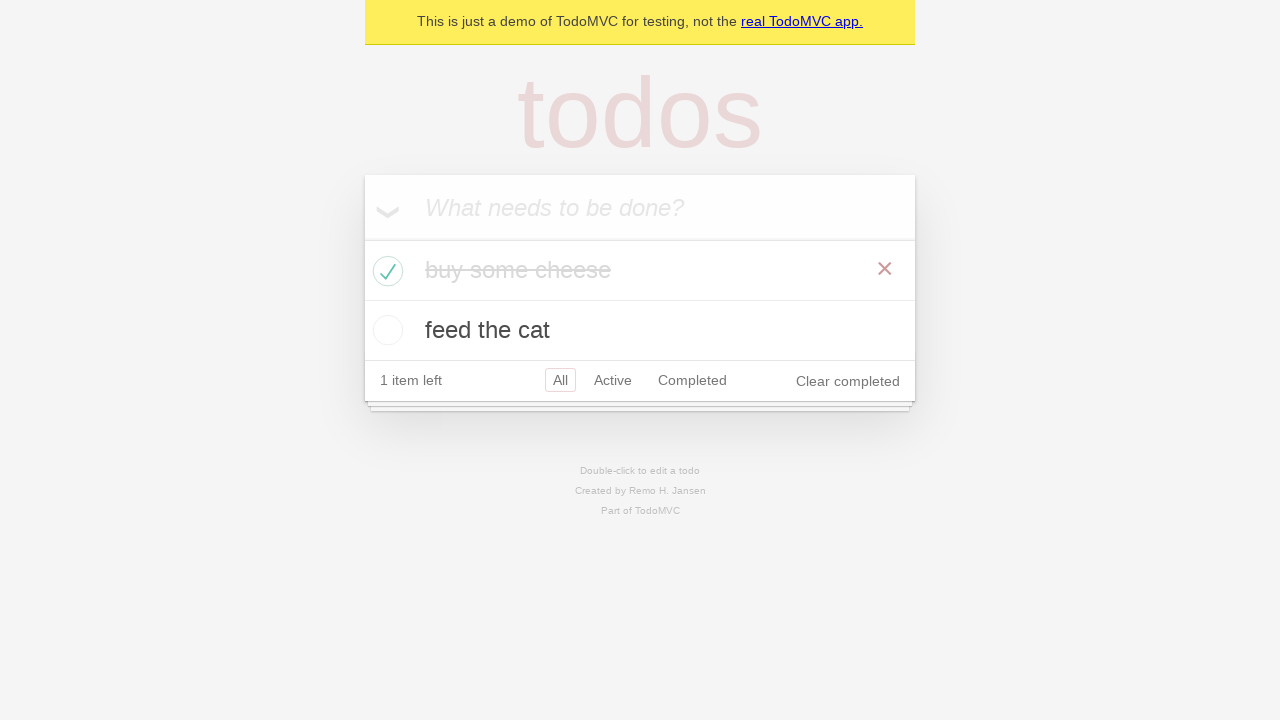

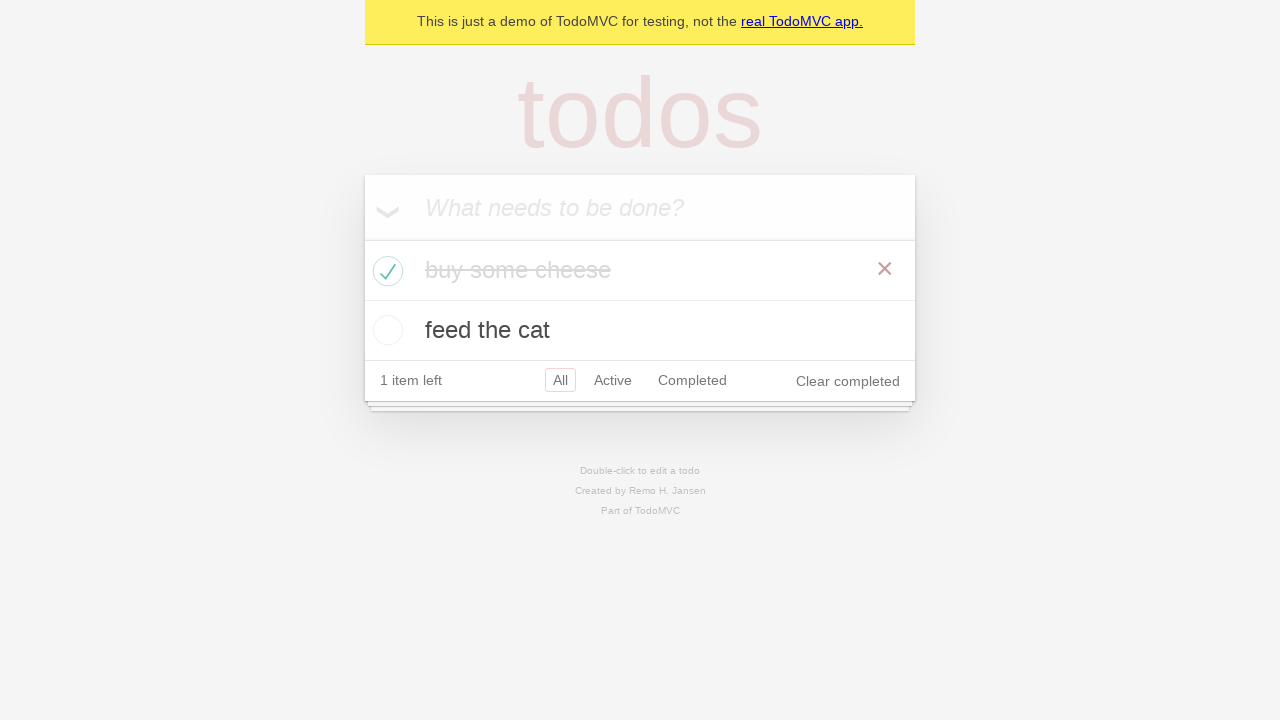